Clicks on a checkbox to select it

Starting URL: https://testeroprogramowania.github.io/selenium/basics.html

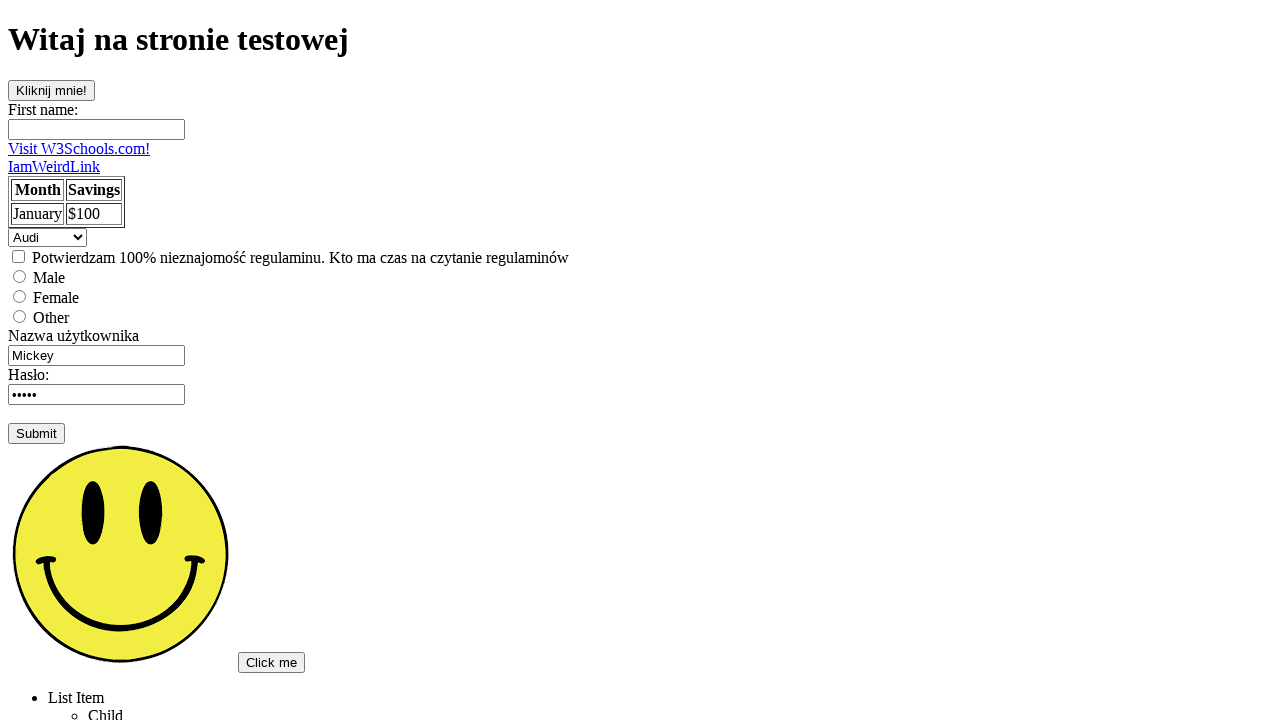

Located the checkbox element
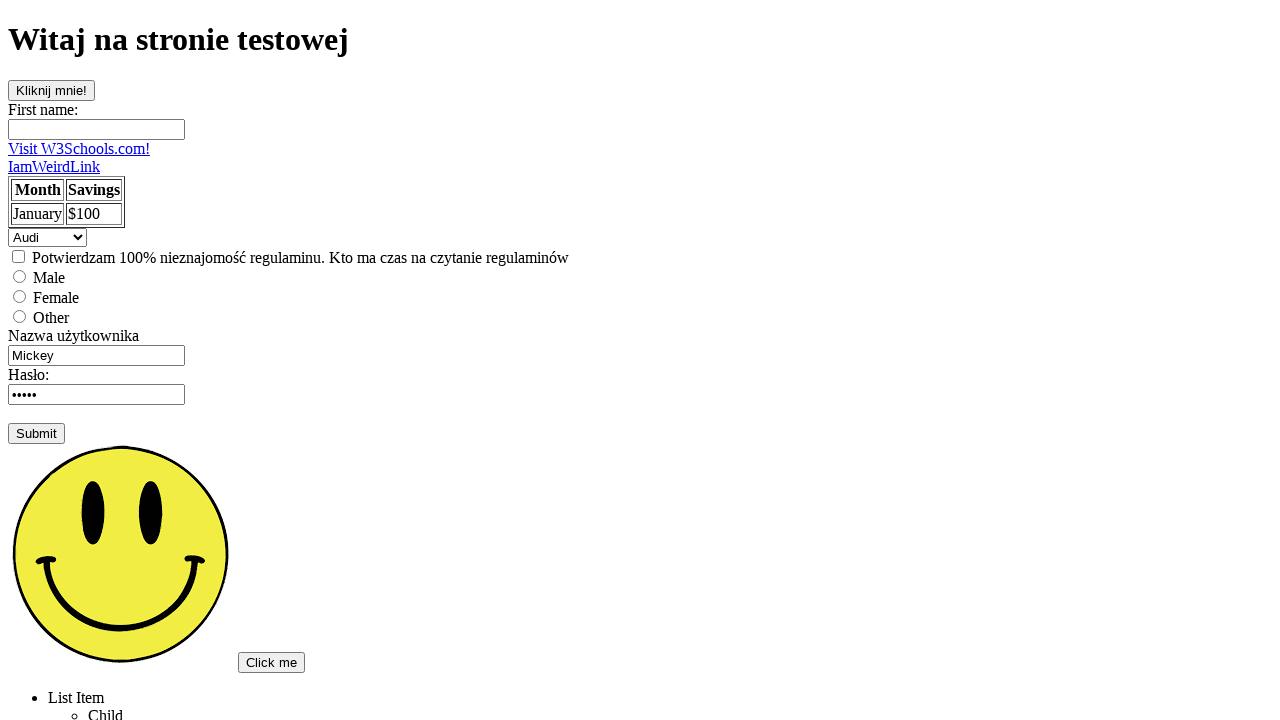

Clicked the checkbox to select it at (18, 256) on input[type='checkbox']
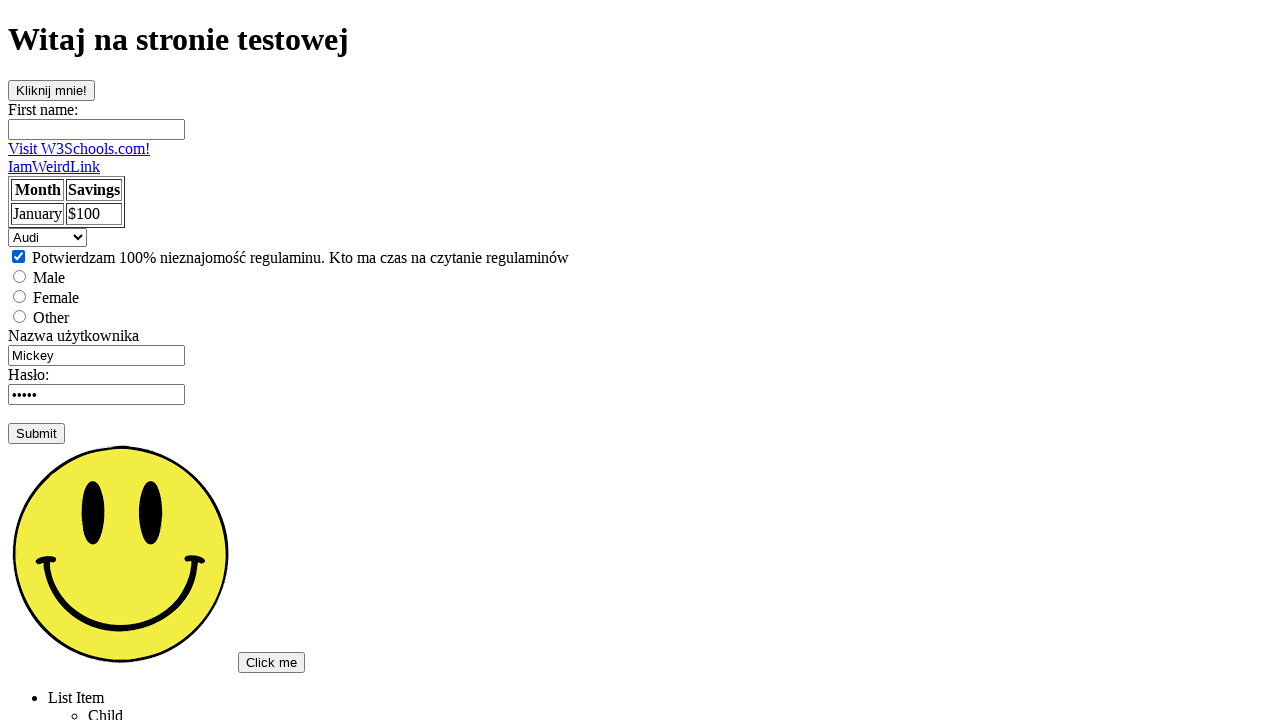

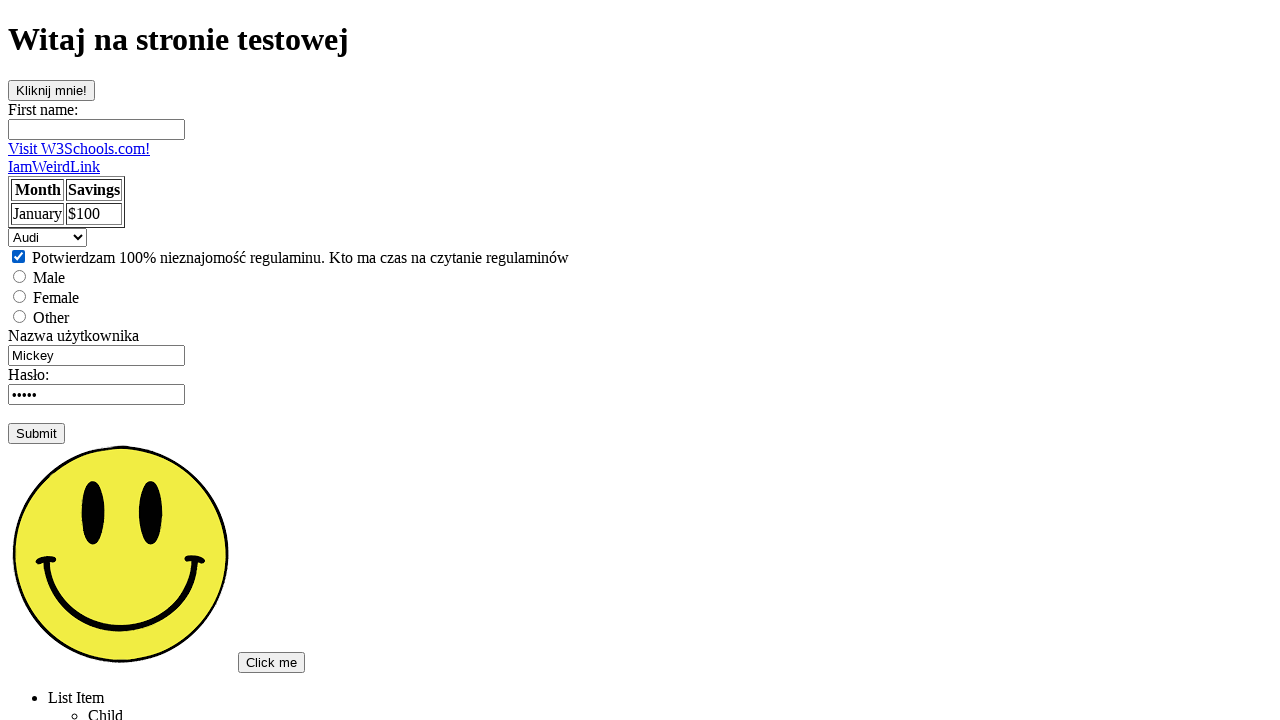